Navigates to the Next UK e-commerce website

Starting URL: https://www.next.co.uk/

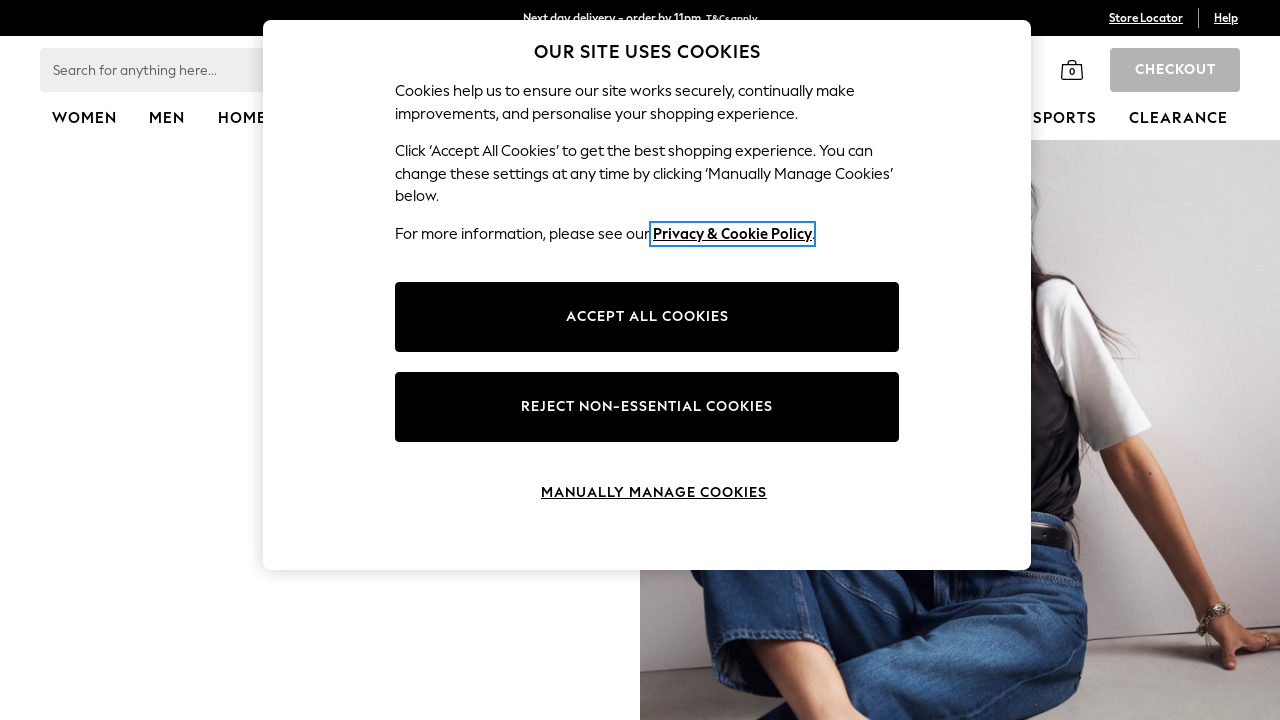

Navigated to Next UK e-commerce website
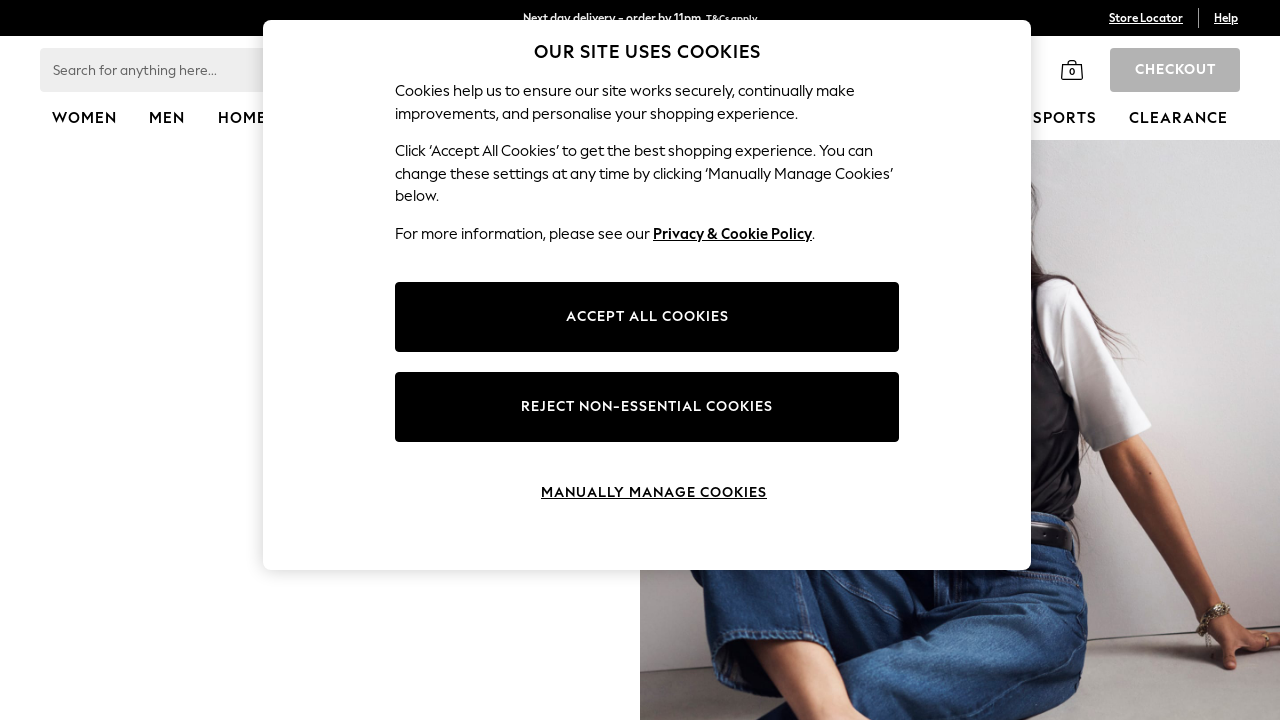

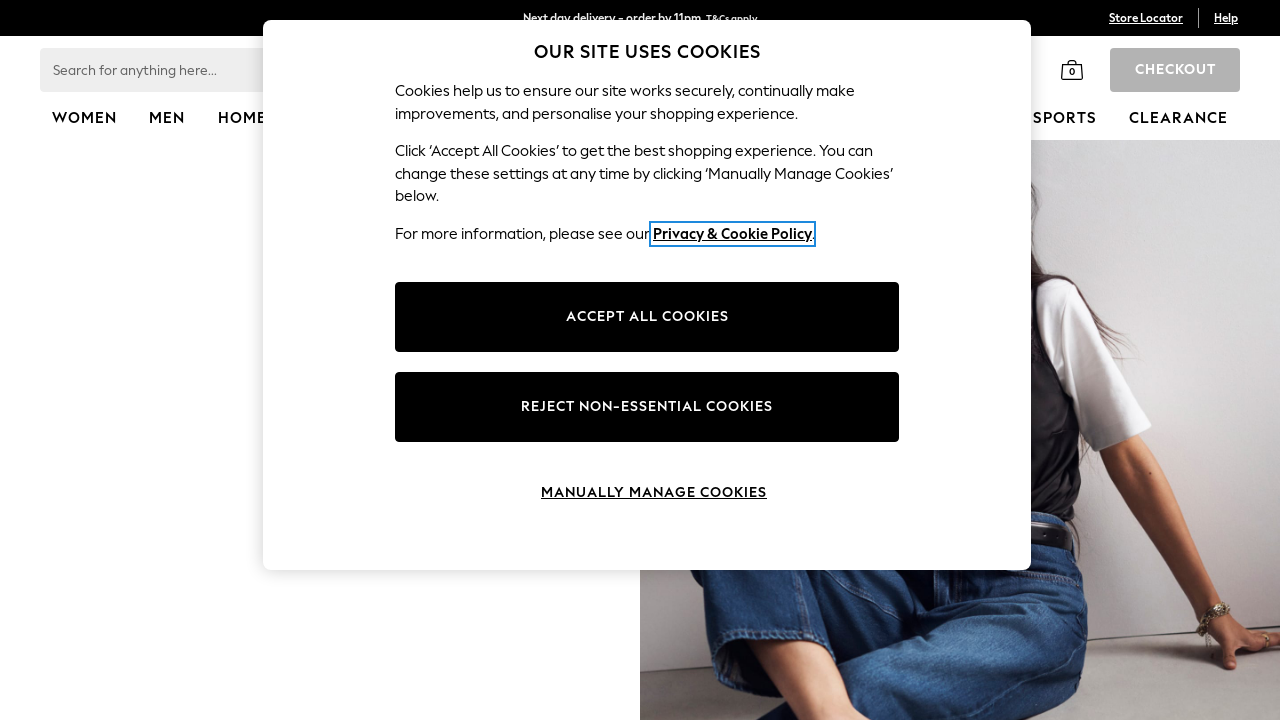